Tests drag and drop functionality within an iframe by dragging an element to a droppable area

Starting URL: https://jqueryui.com/droppable/

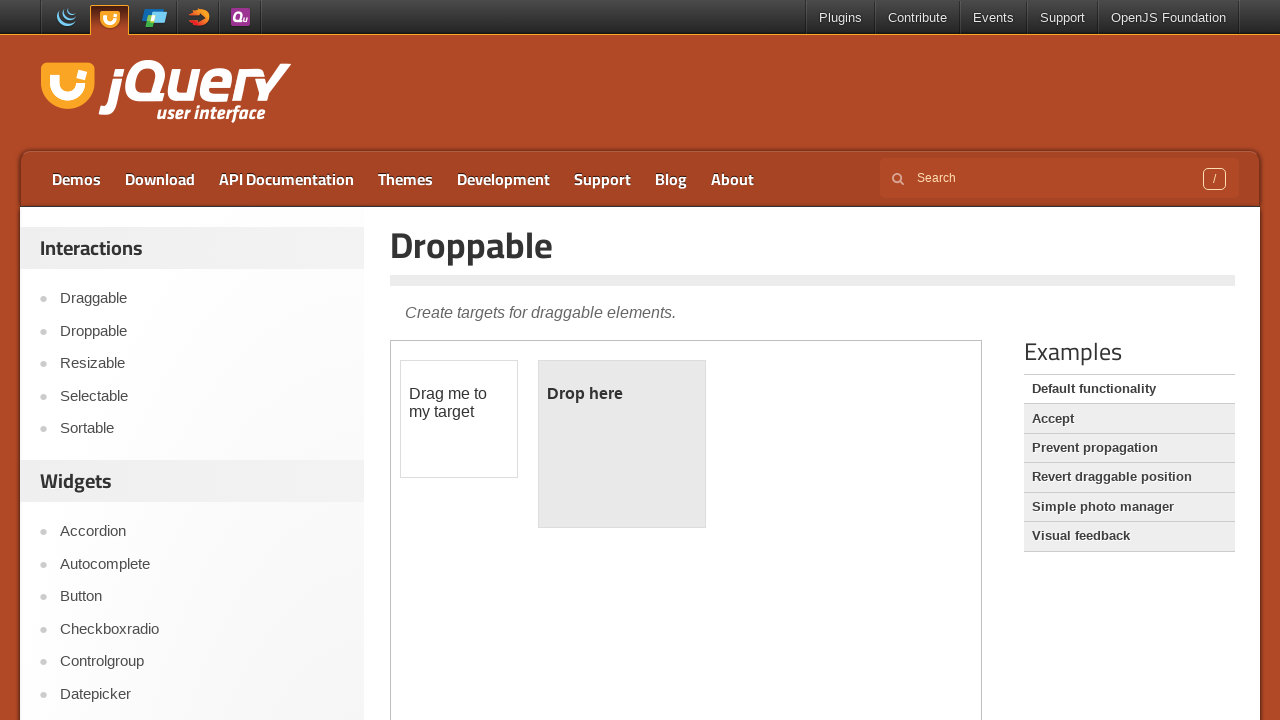

Located the first iframe containing the drag and drop demo
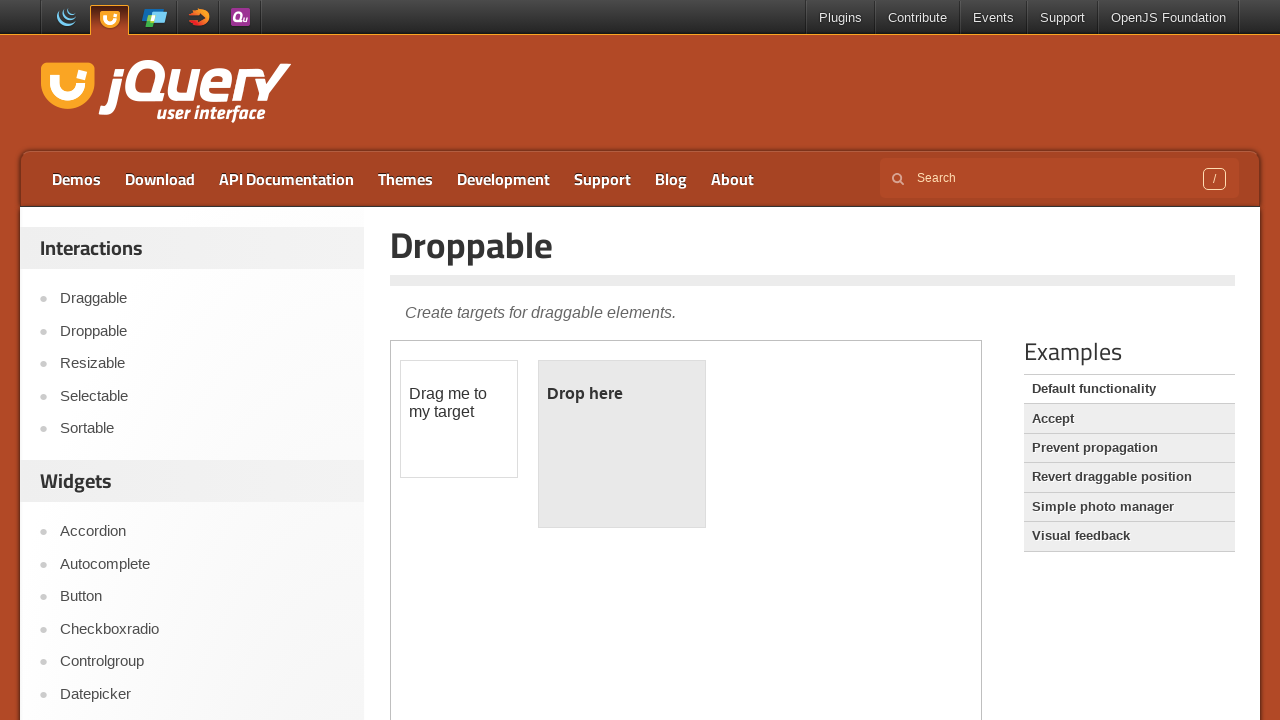

Located the draggable element with id 'draggable' within the iframe
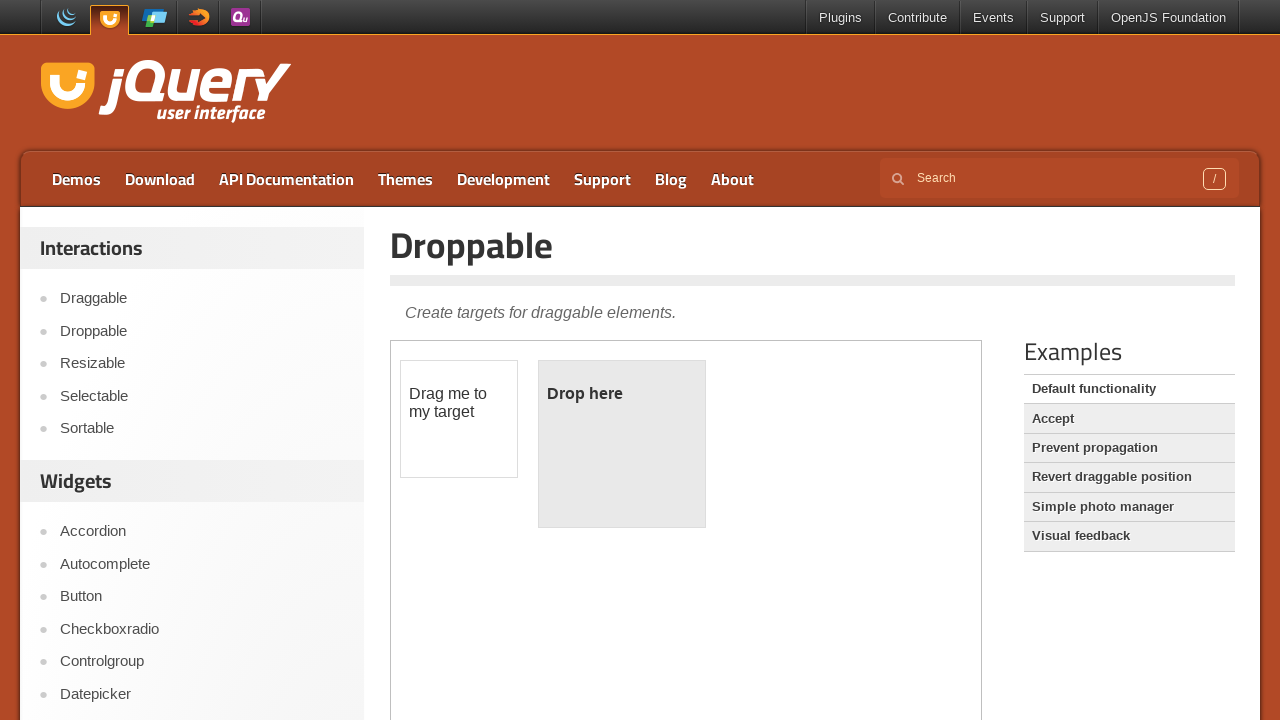

Located the droppable element with id 'droppable' within the iframe
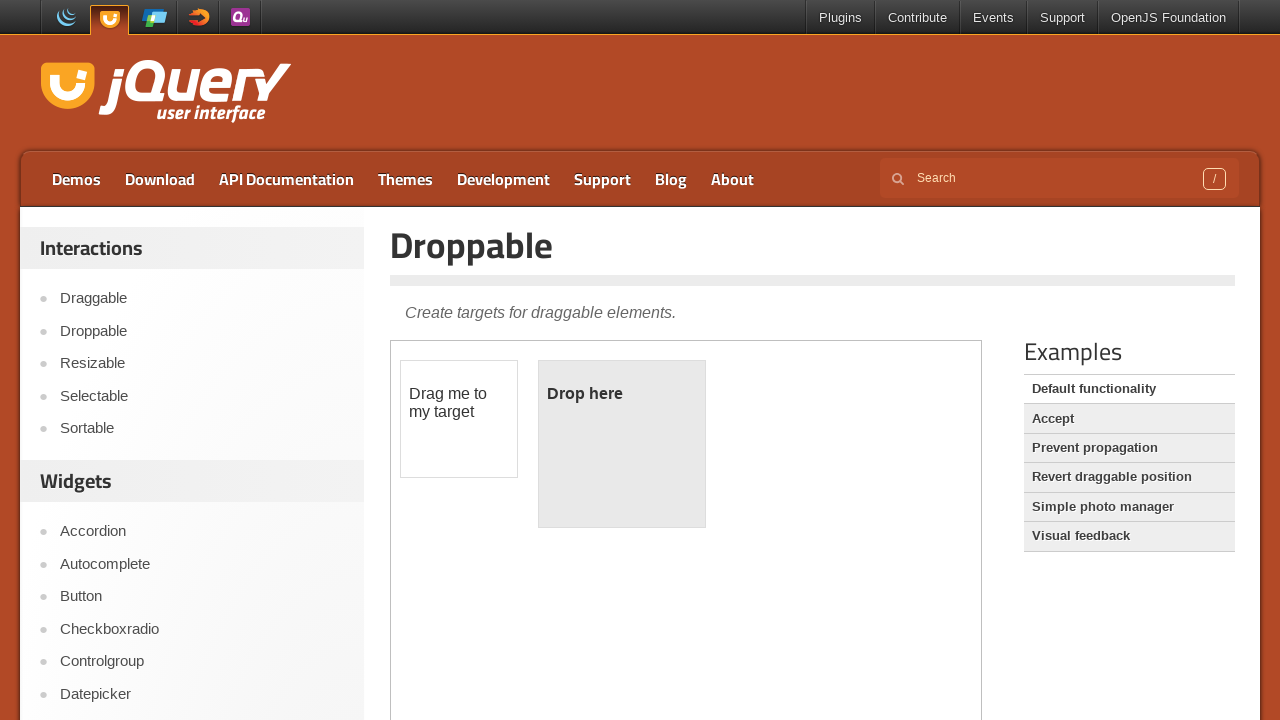

Dragged the draggable element to the droppable area at (622, 444)
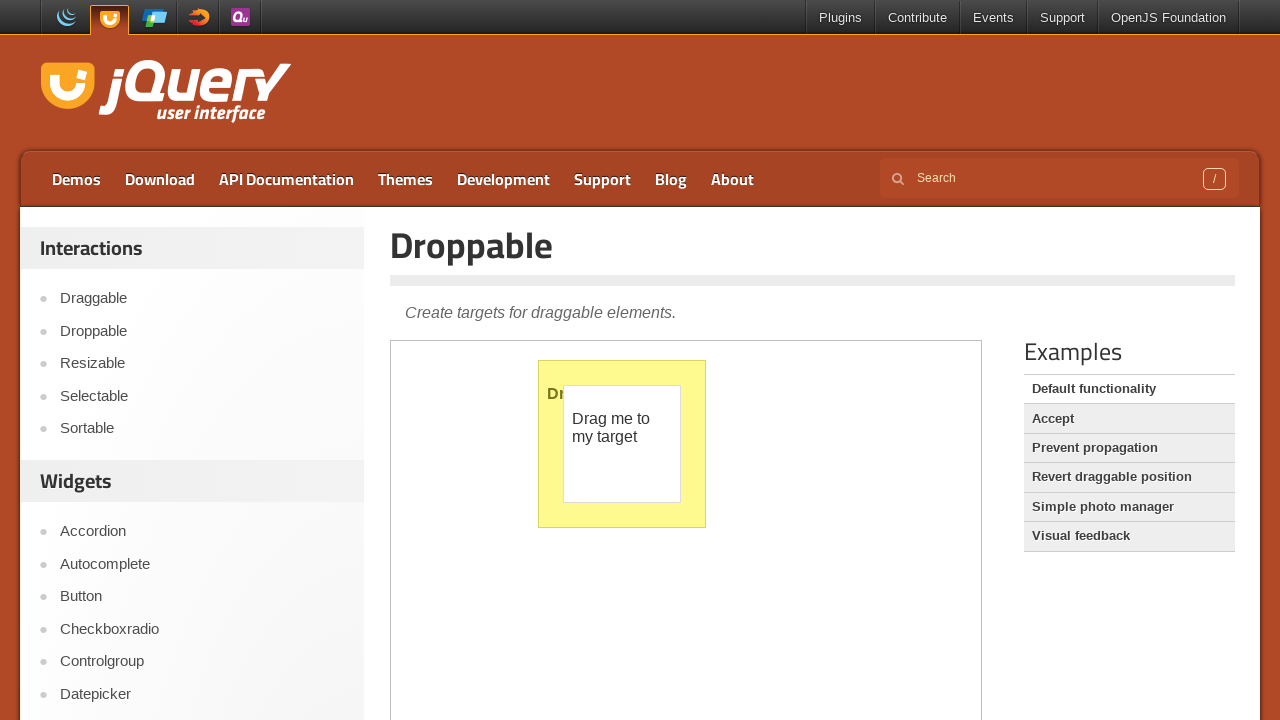

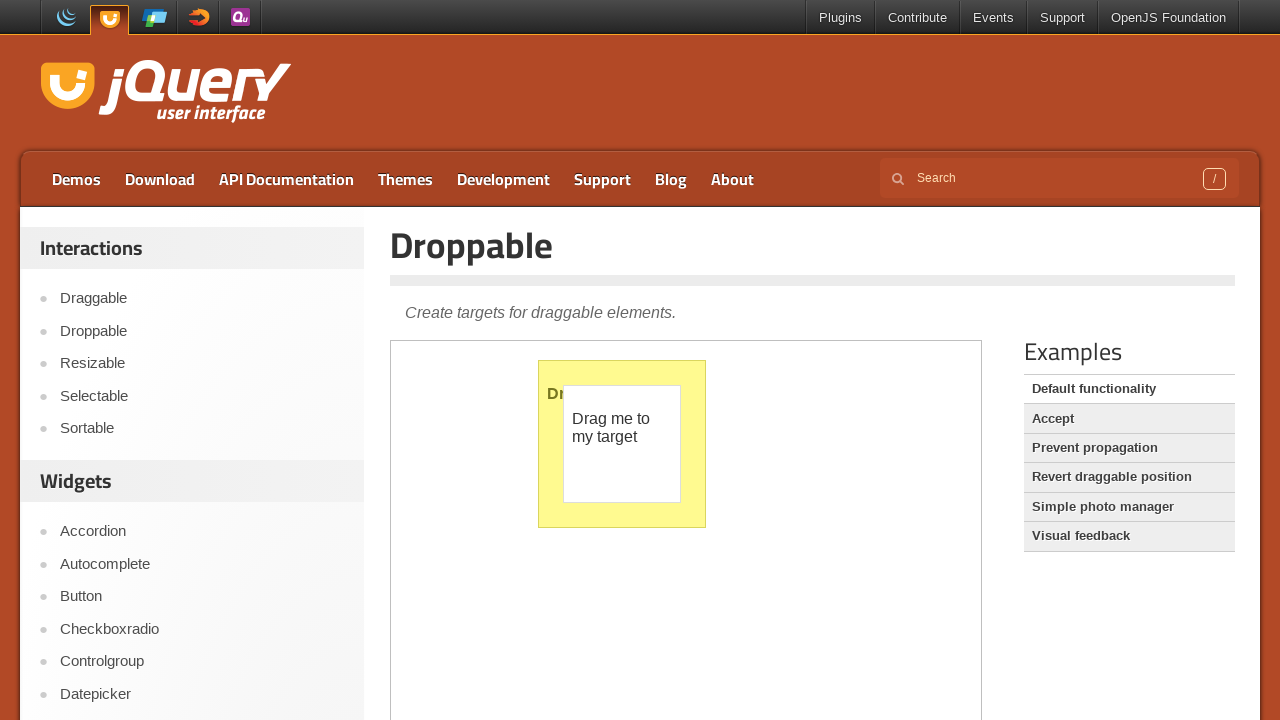